Tests the add row feature in a Bootstrap table by clicking the add button, filling in name, department, and phone fields, and saving the row 5 times

Starting URL: https://www.tutorialrepublic.com/snippets/bootstrap/table-with-add-and-delete-row-feature.php

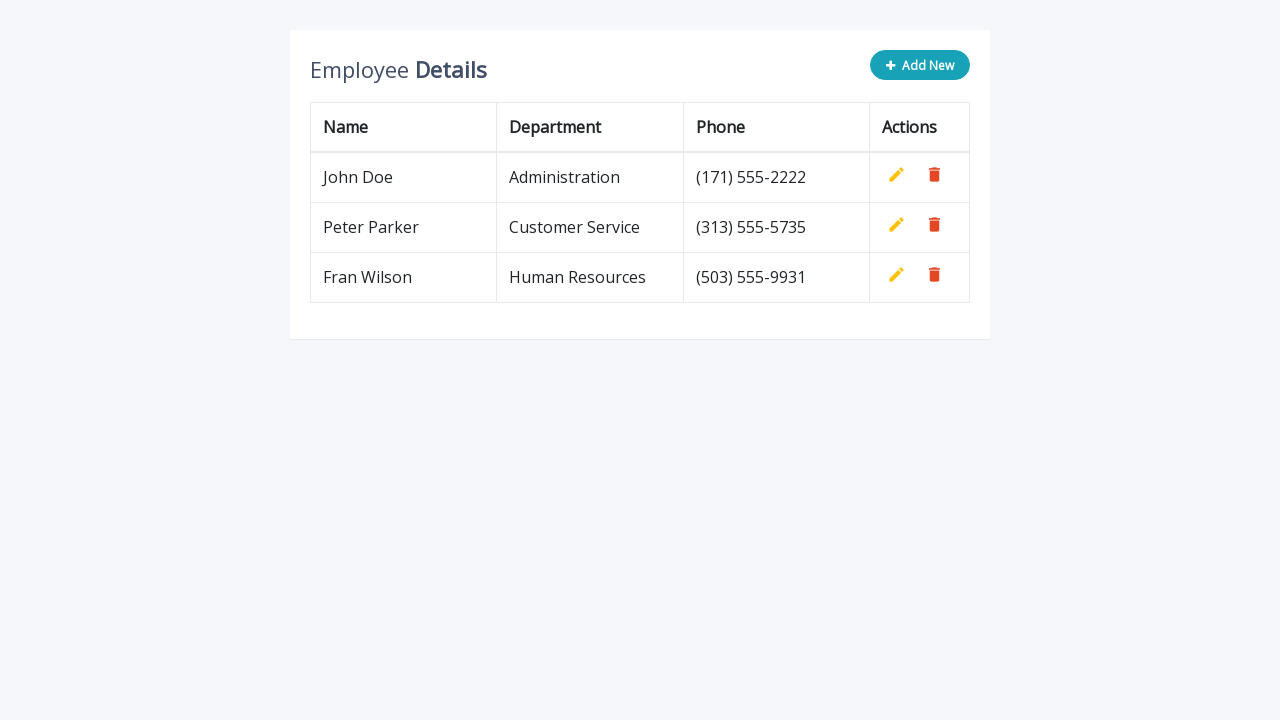

Navigated to Bootstrap table with add and delete row feature
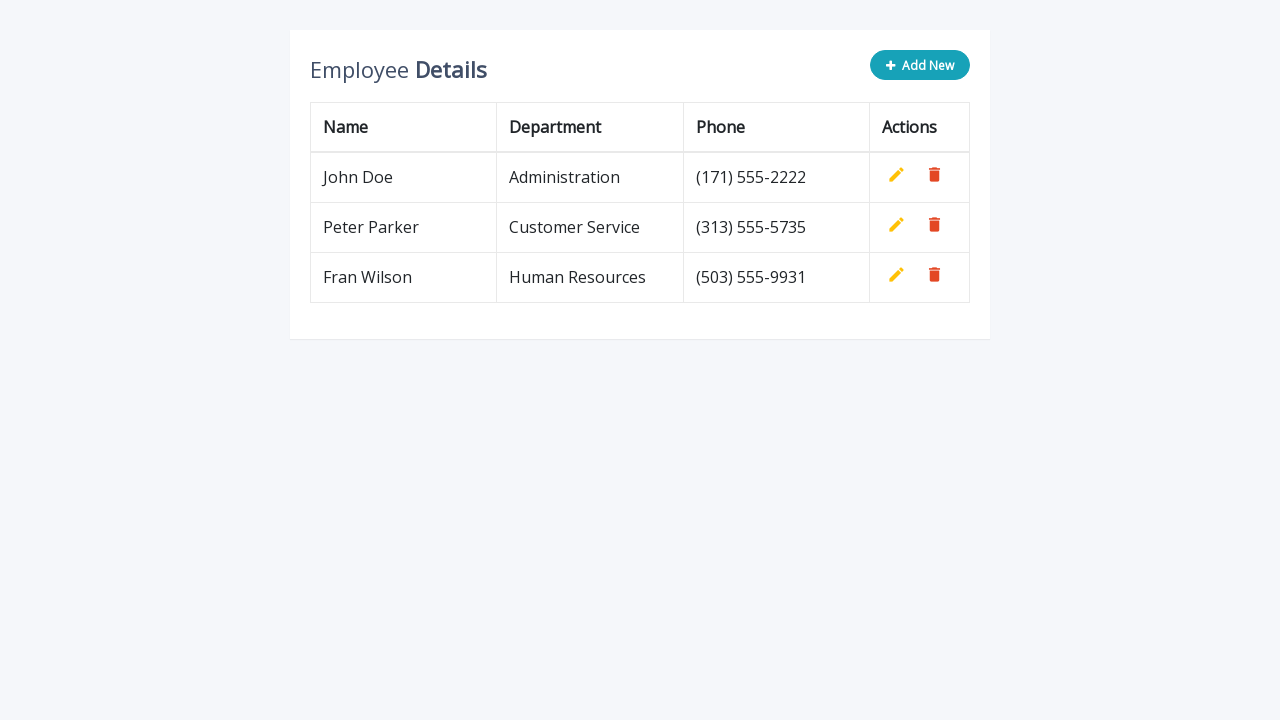

Clicked 'Add New' button for row 1 at (920, 65) on button.btn.btn-info.add-new
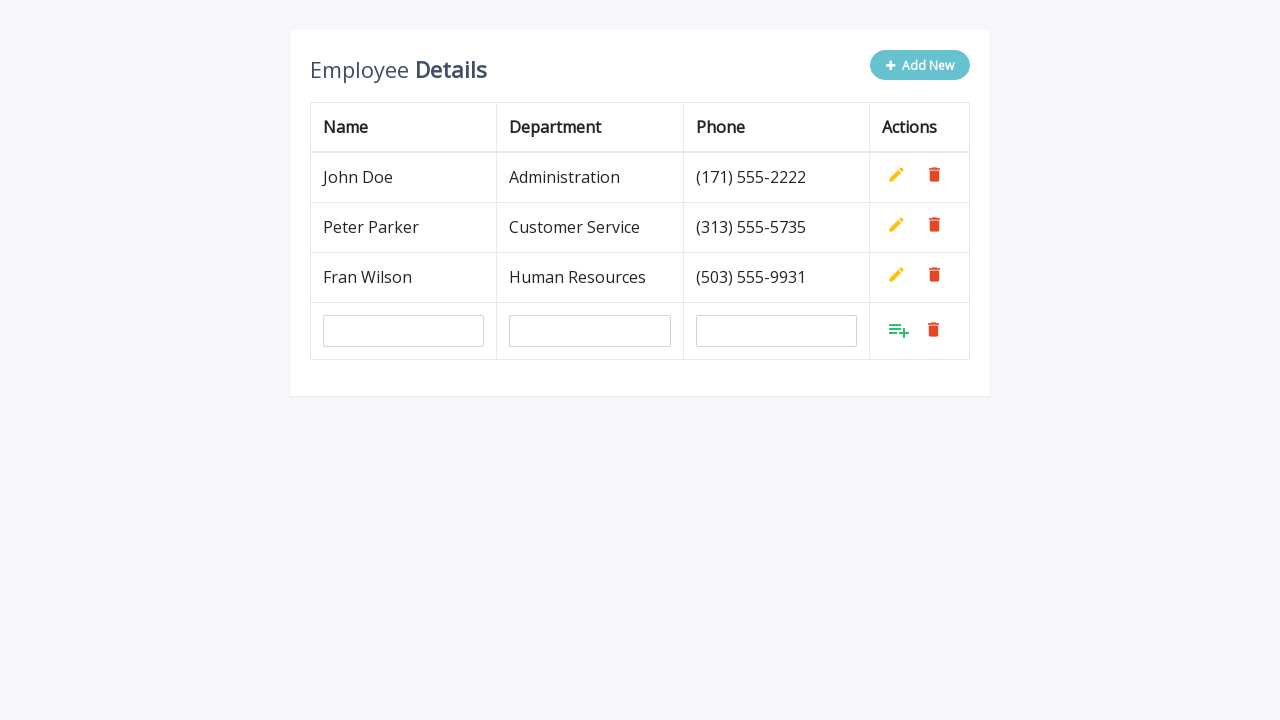

Filled in name field with 'Igor Djokic' for row 1 on input[name='name']
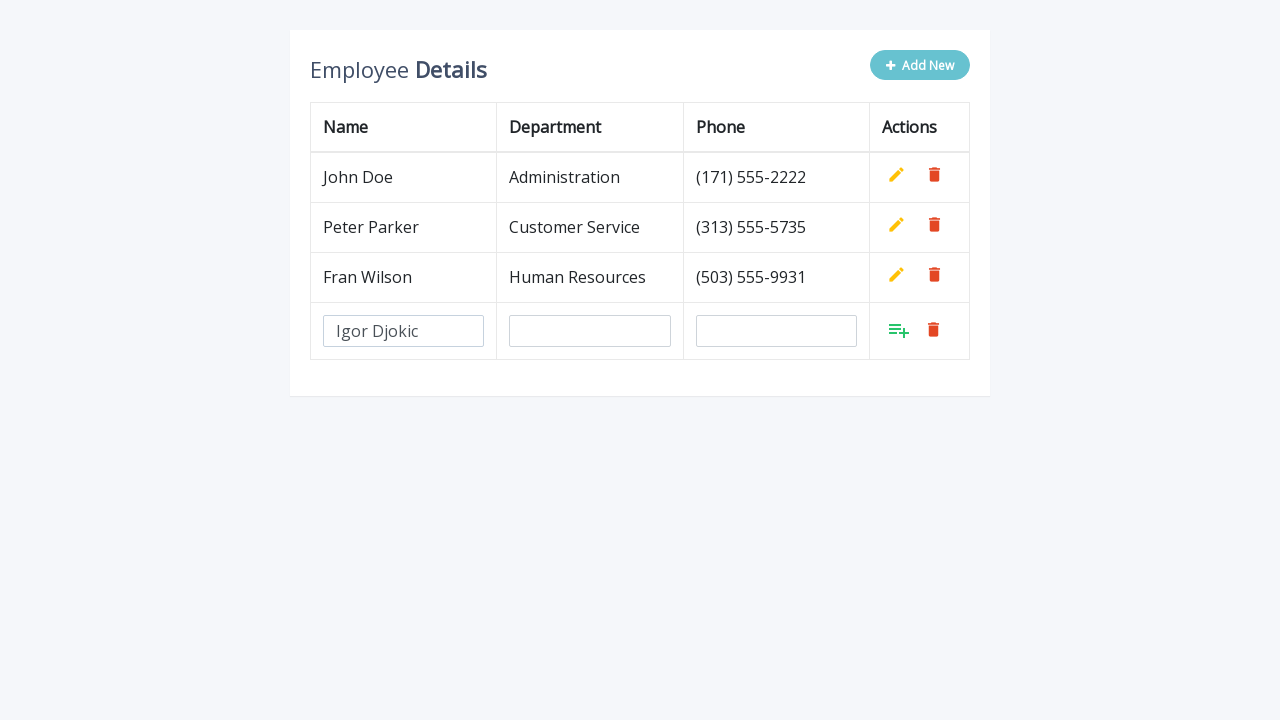

Filled in department field with 'Human Centar' for row 1 on input[name='department']
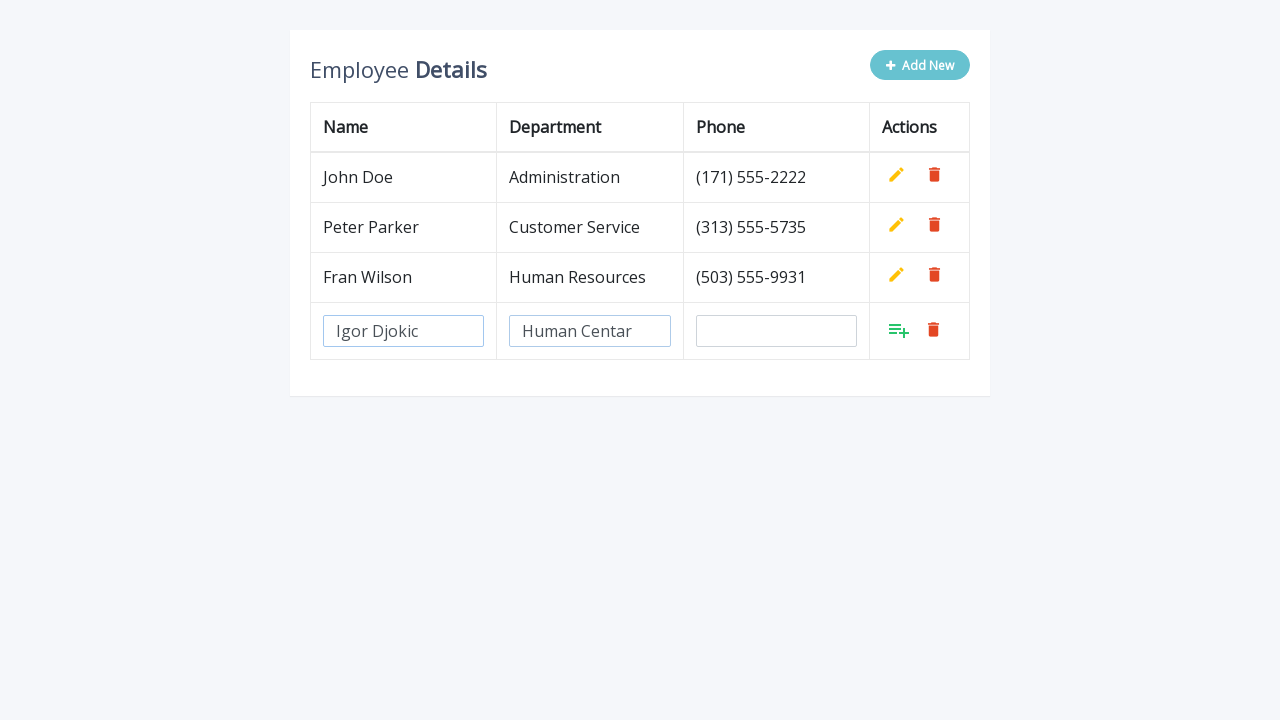

Filled in phone field with '+32455888' for row 1 on input[name='phone']
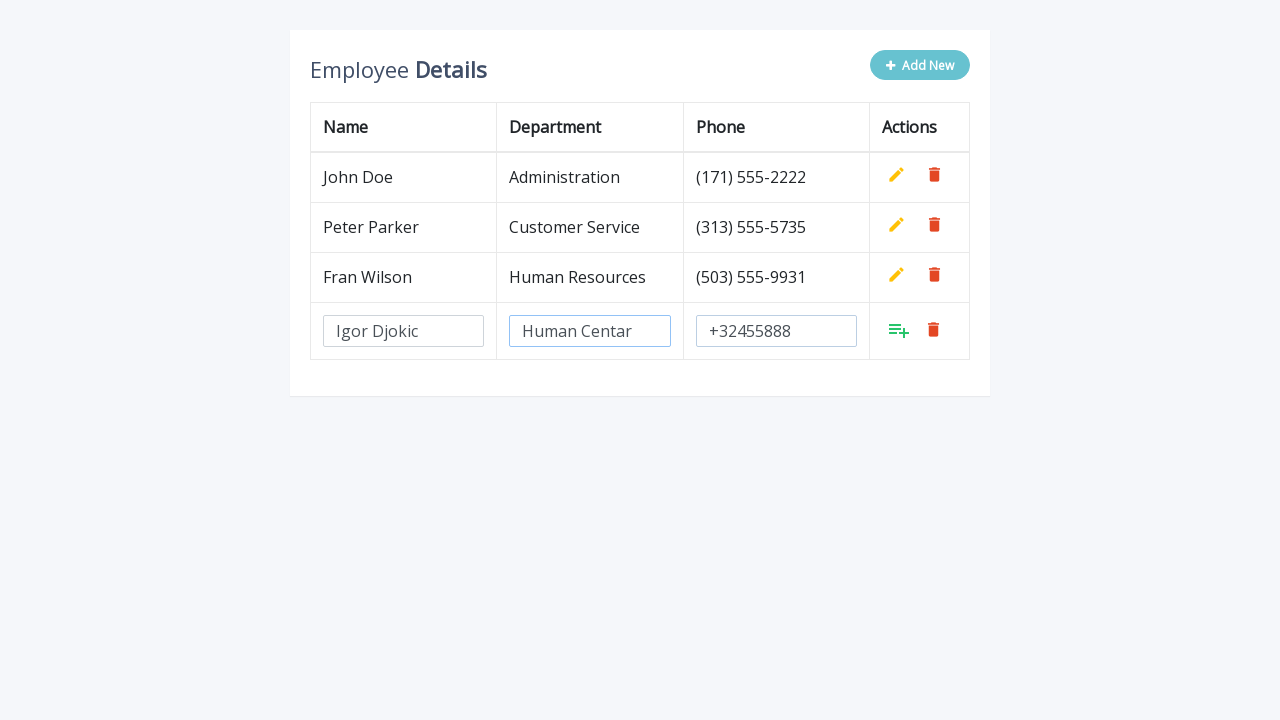

Clicked save/confirm button to save row 1 at (899, 330) on table tbody tr:last-child td:nth-child(4) a:first-child i
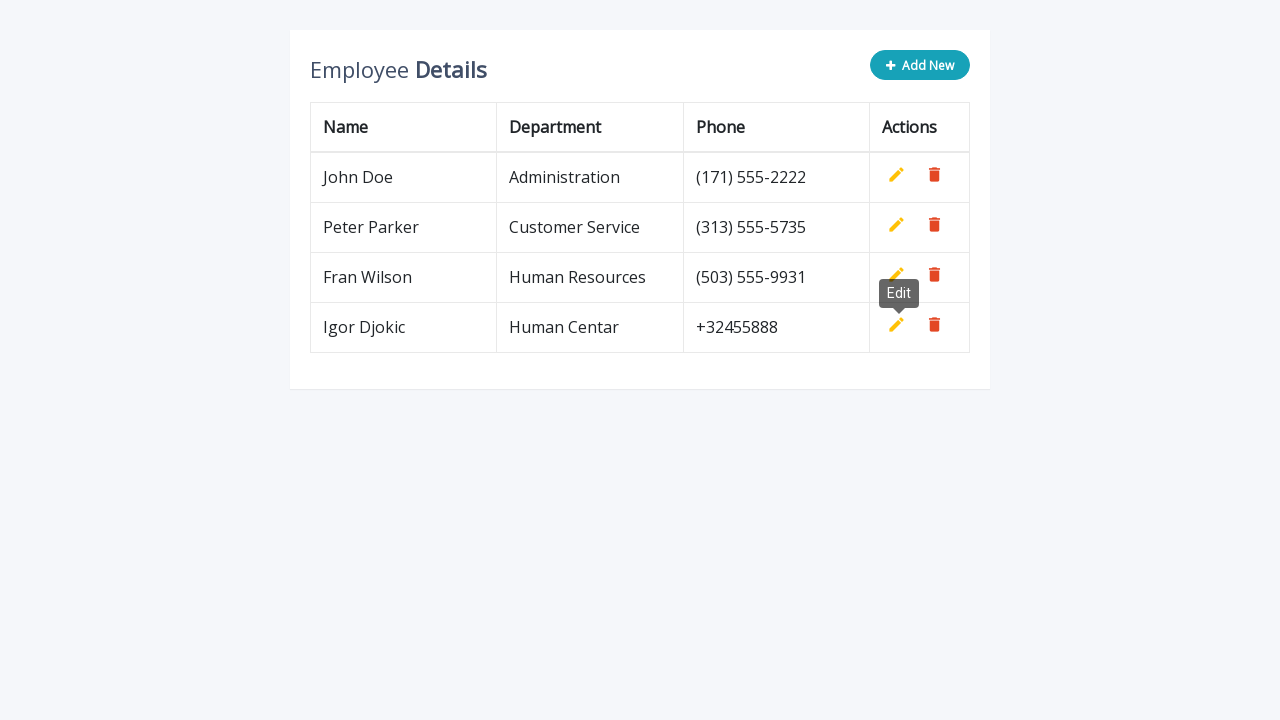

Clicked 'Add New' button for row 2 at (920, 65) on button.btn.btn-info.add-new
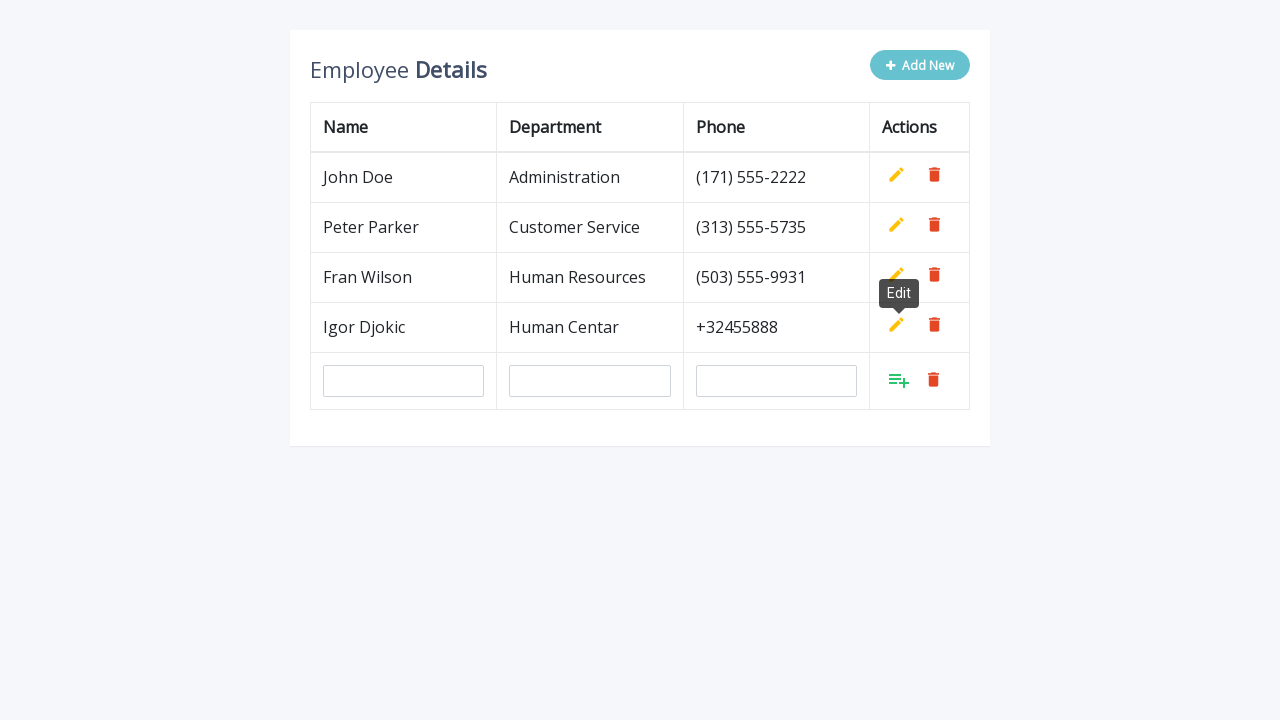

Filled in name field with 'Igor Djokic' for row 2 on input[name='name']
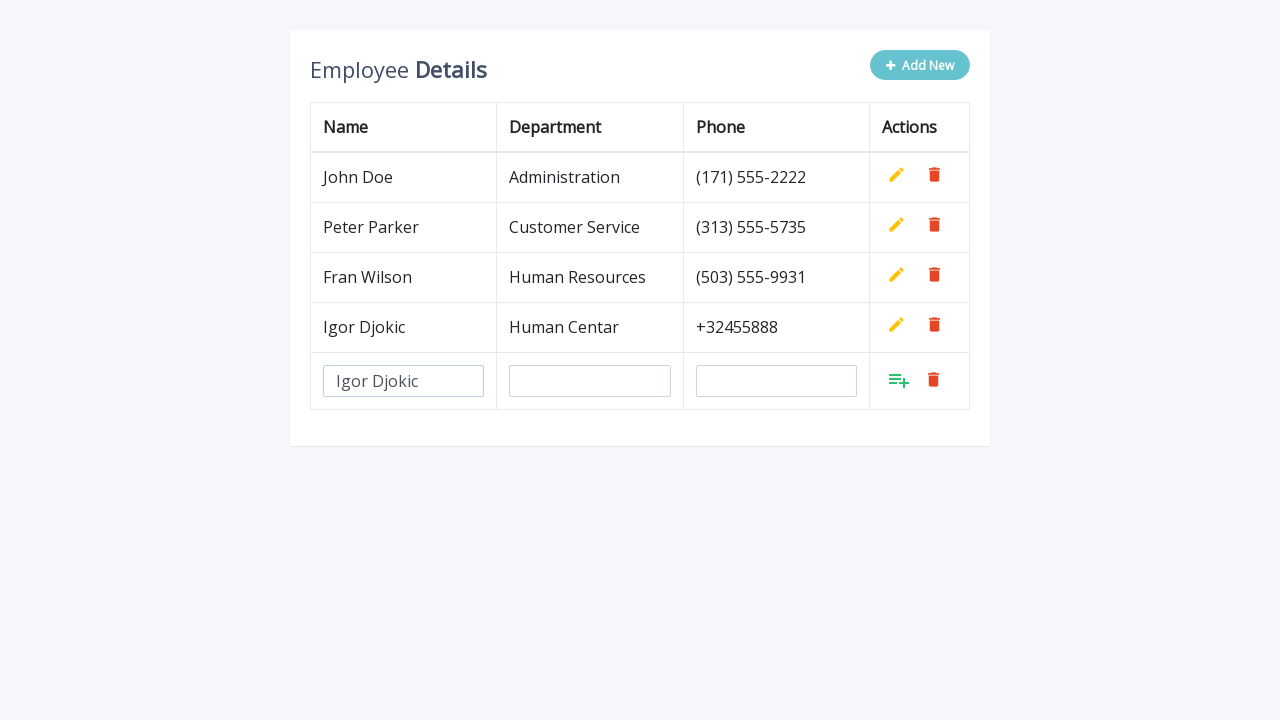

Filled in department field with 'Human Centar' for row 2 on input[name='department']
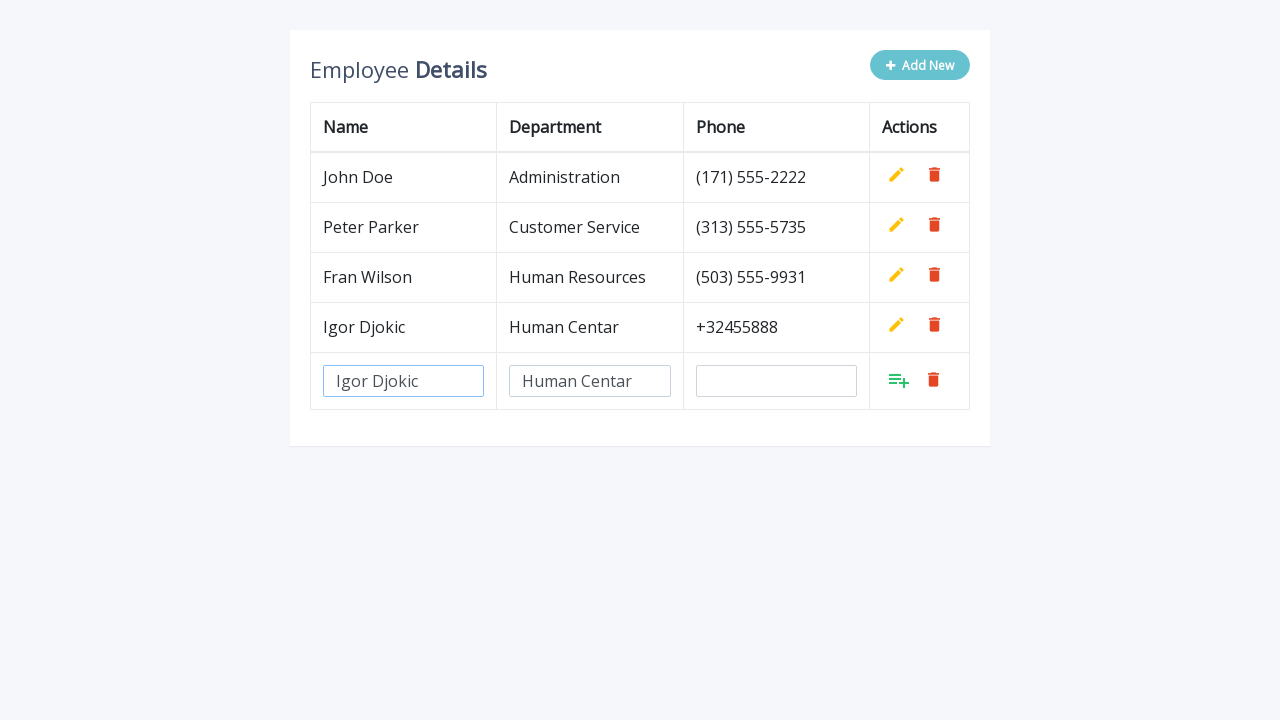

Filled in phone field with '+32455888' for row 2 on input[name='phone']
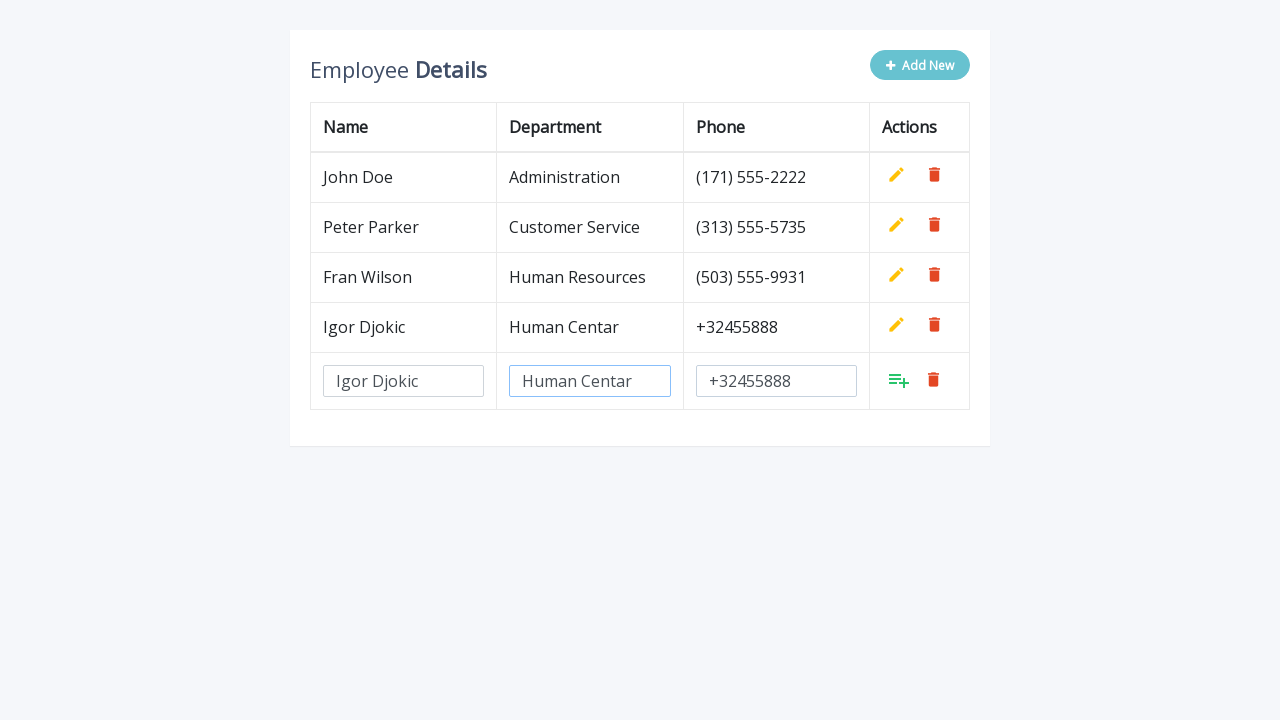

Clicked save/confirm button to save row 2 at (899, 380) on table tbody tr:last-child td:nth-child(4) a:first-child i
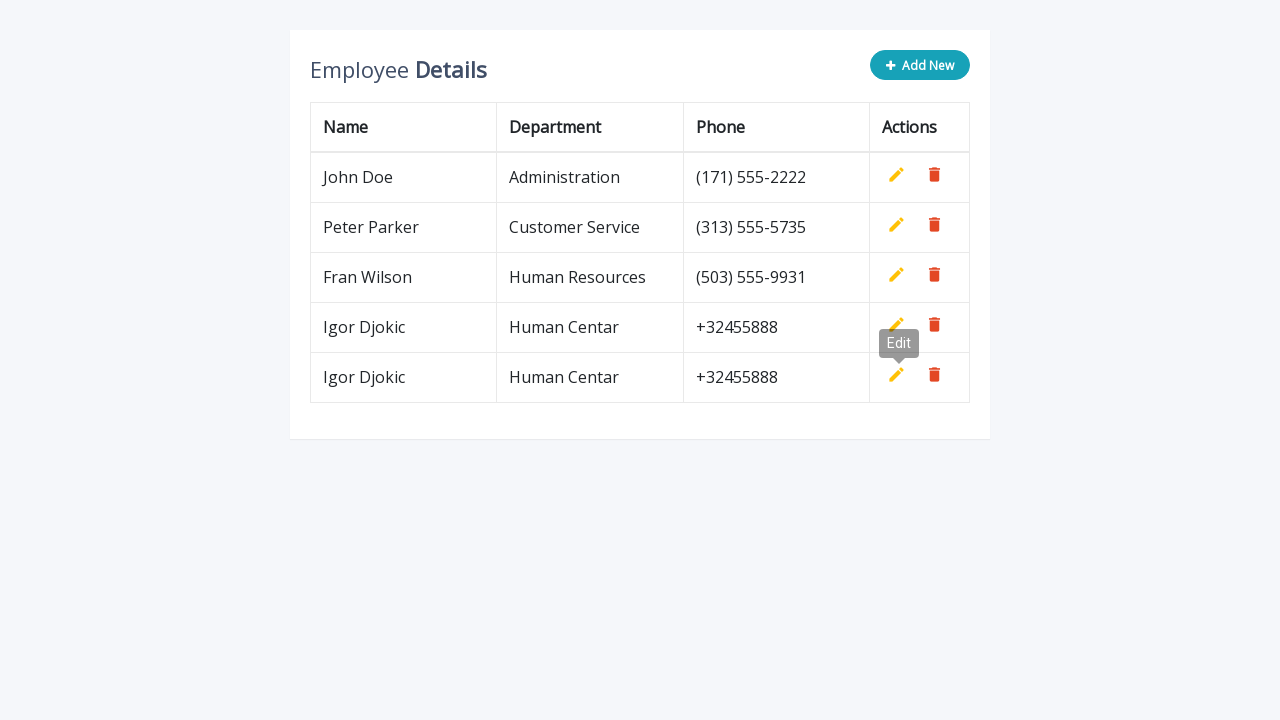

Clicked 'Add New' button for row 3 at (920, 65) on button.btn.btn-info.add-new
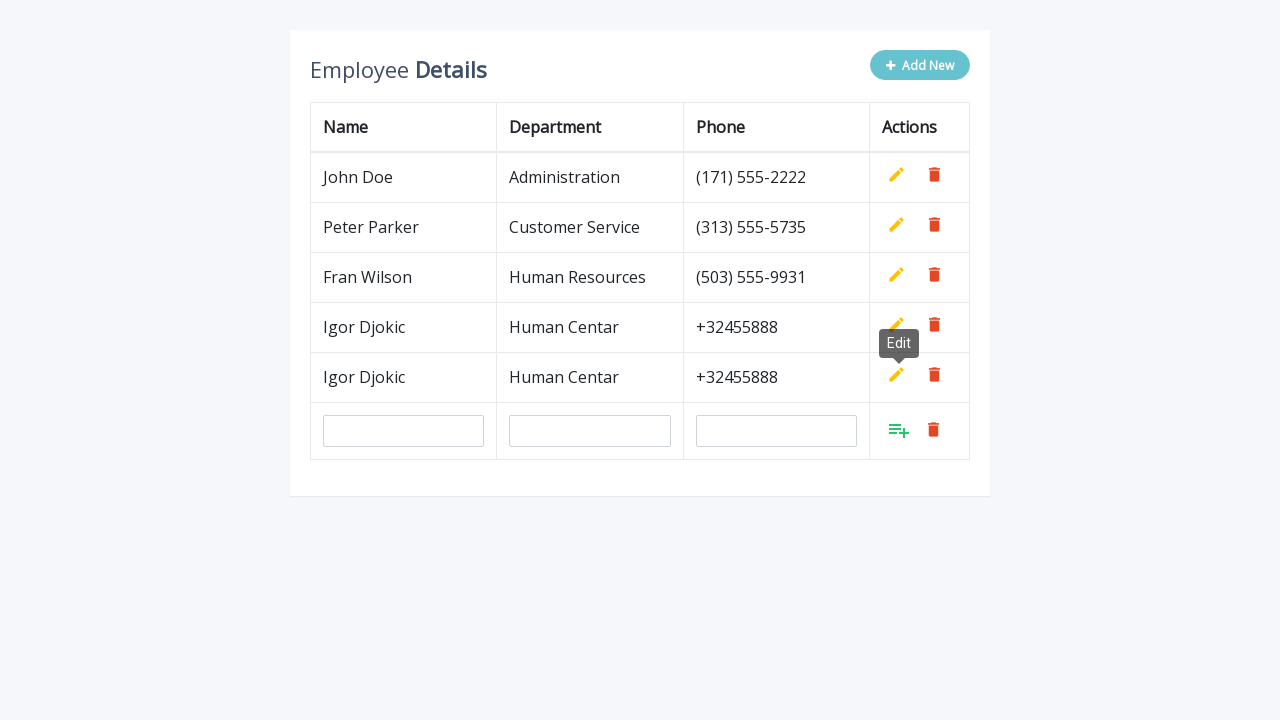

Filled in name field with 'Igor Djokic' for row 3 on input[name='name']
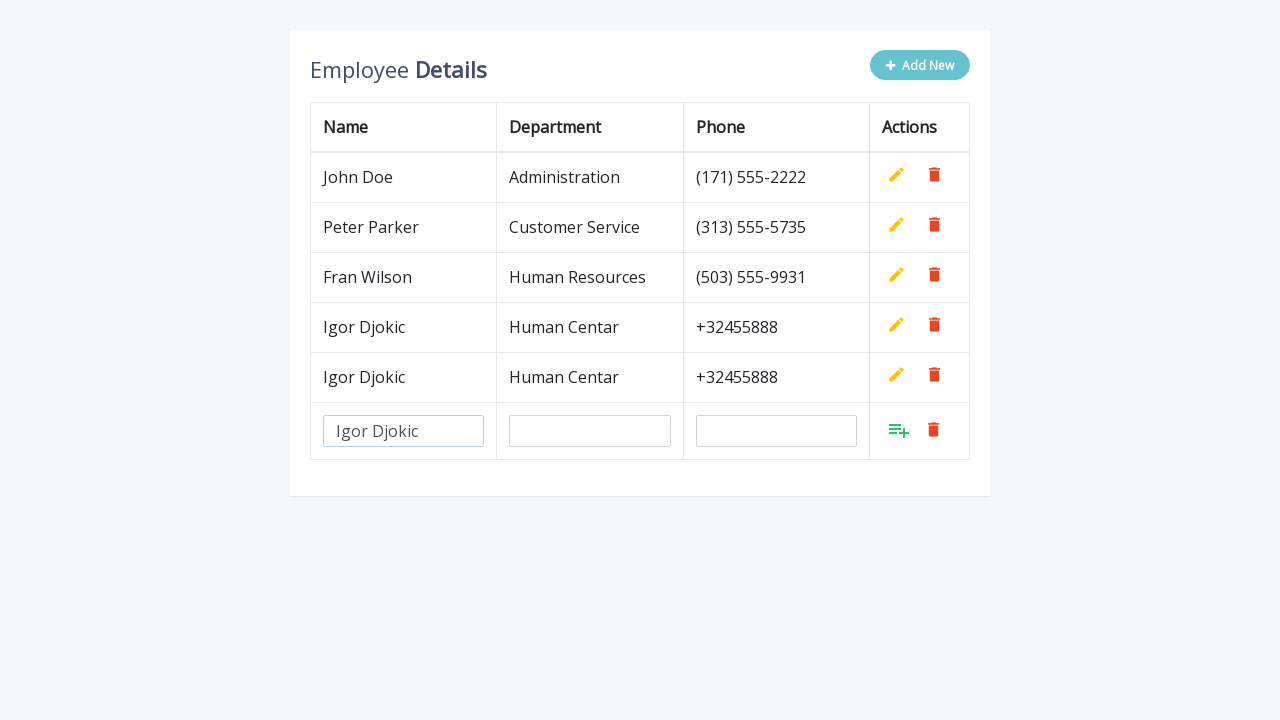

Filled in department field with 'Human Centar' for row 3 on input[name='department']
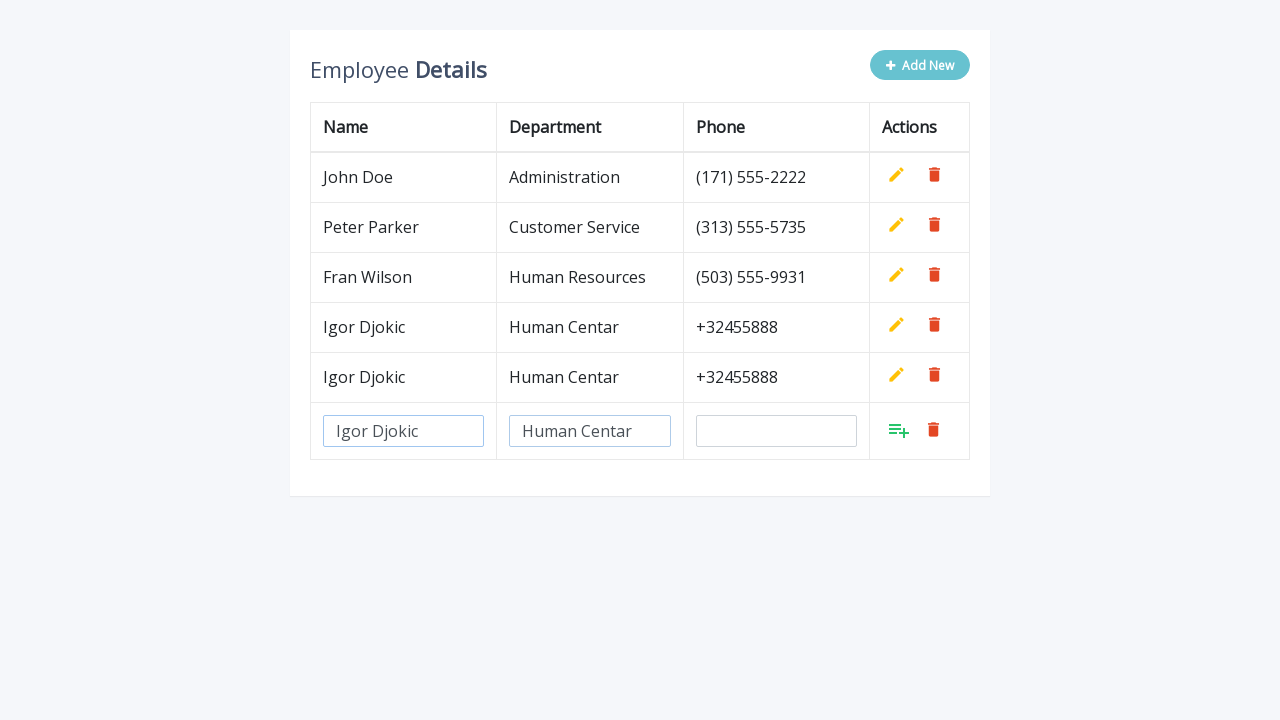

Filled in phone field with '+32455888' for row 3 on input[name='phone']
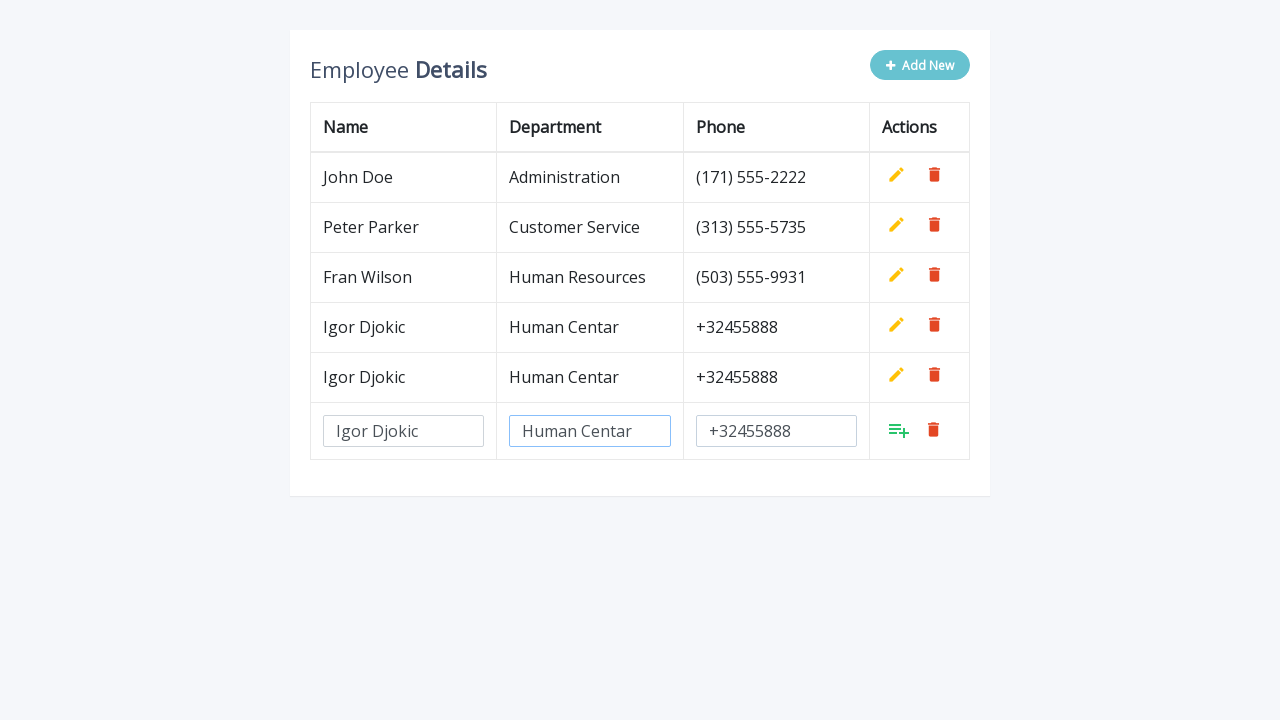

Clicked save/confirm button to save row 3 at (899, 430) on table tbody tr:last-child td:nth-child(4) a:first-child i
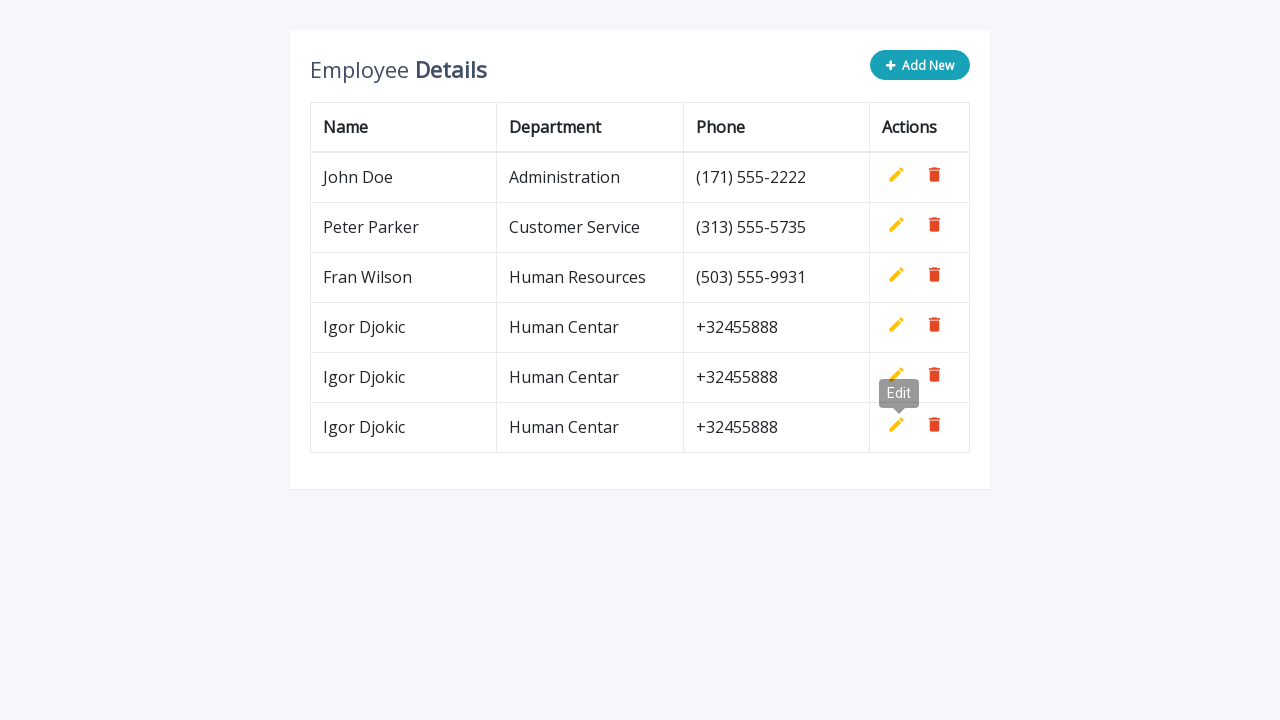

Clicked 'Add New' button for row 4 at (920, 65) on button.btn.btn-info.add-new
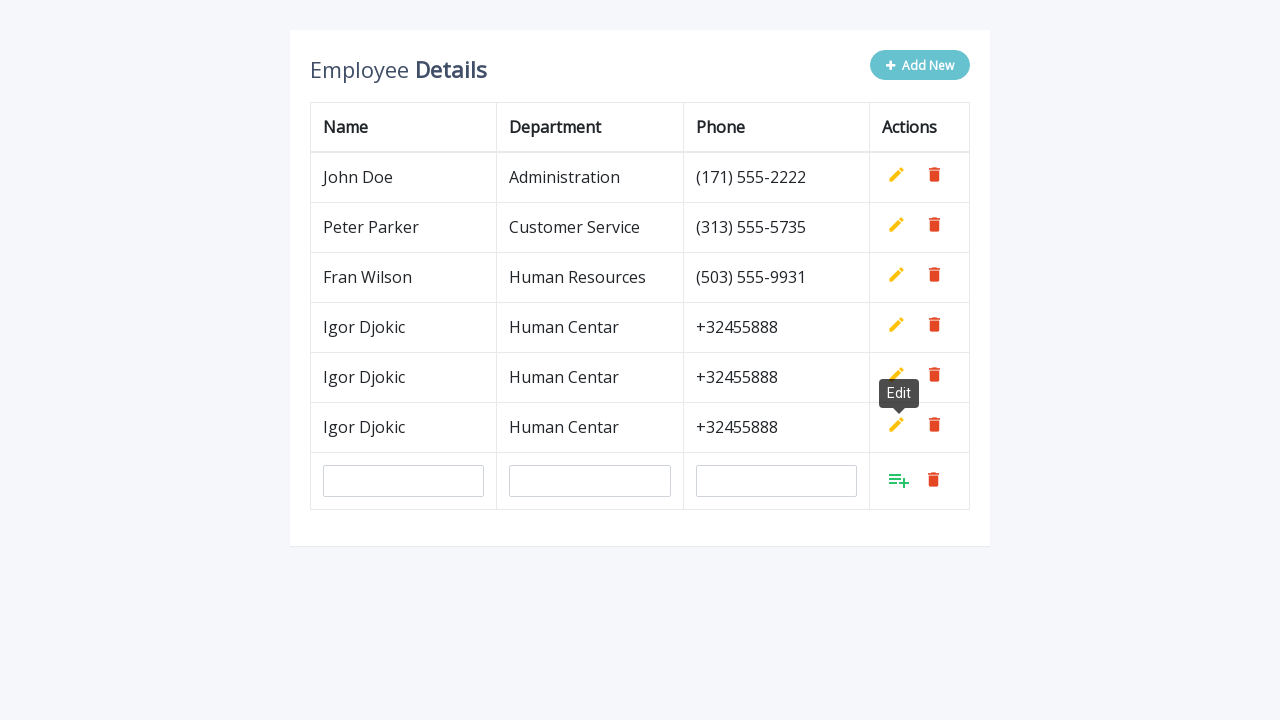

Filled in name field with 'Igor Djokic' for row 4 on input[name='name']
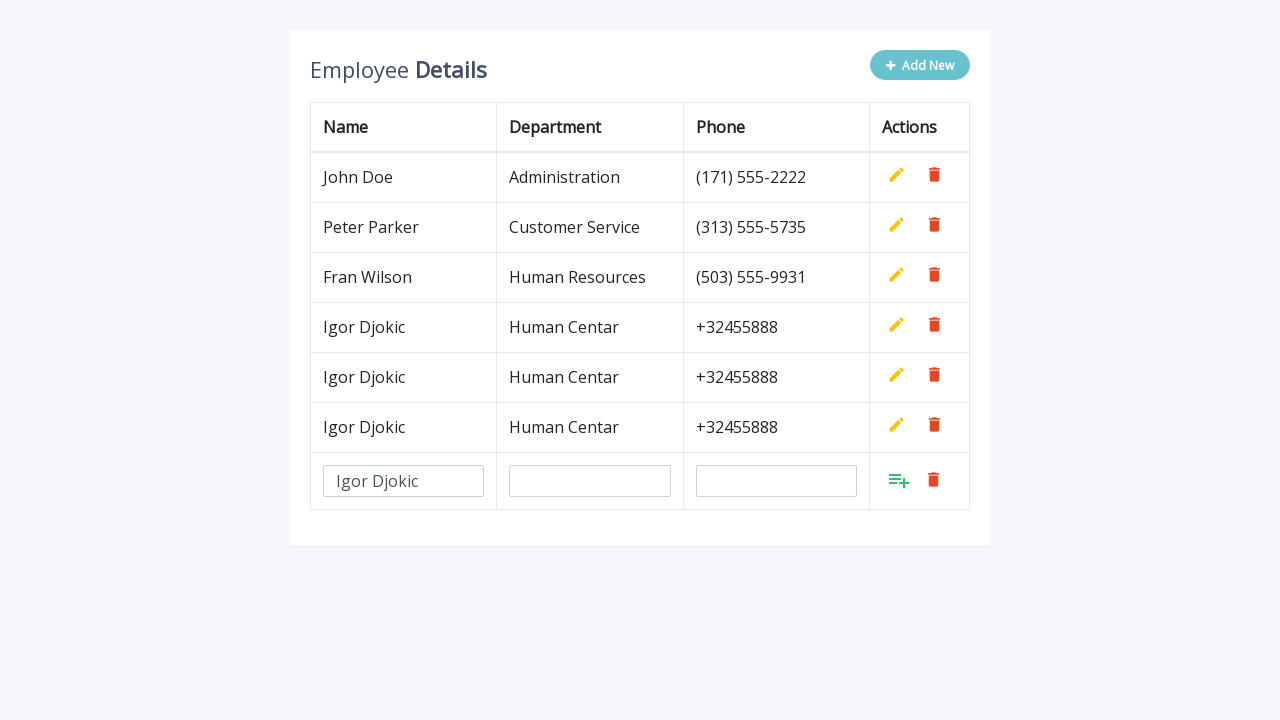

Filled in department field with 'Human Centar' for row 4 on input[name='department']
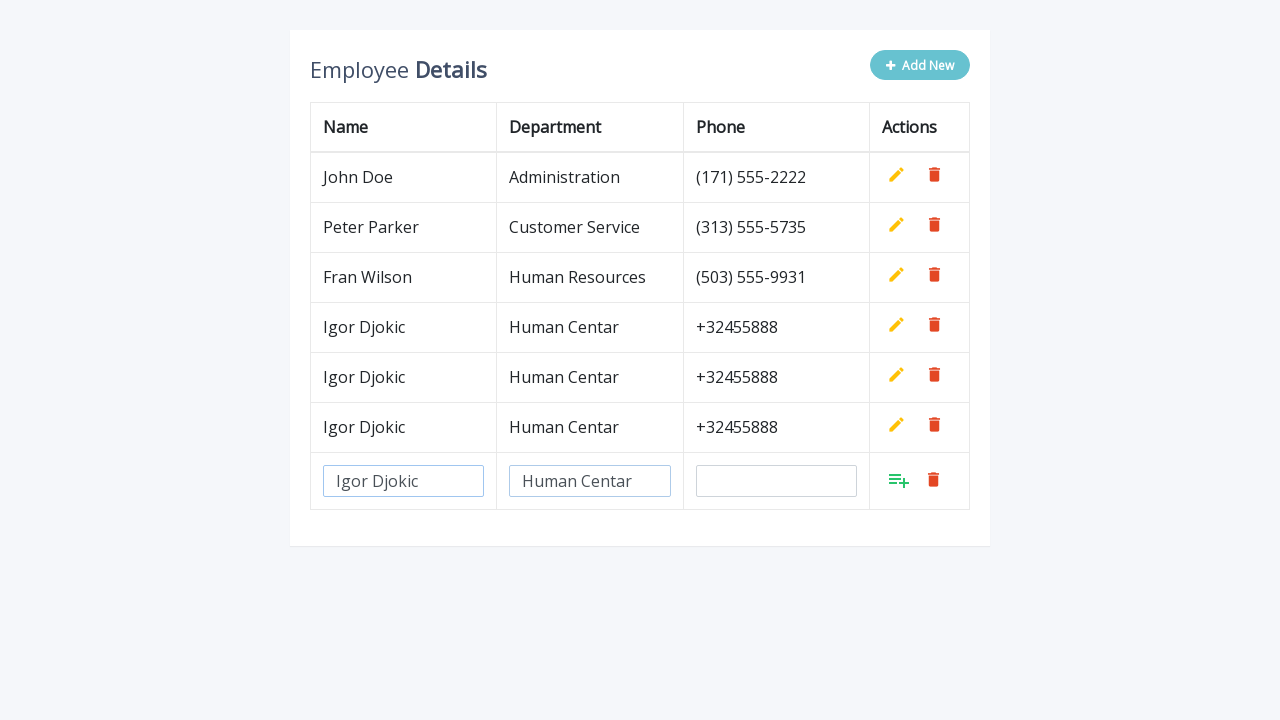

Filled in phone field with '+32455888' for row 4 on input[name='phone']
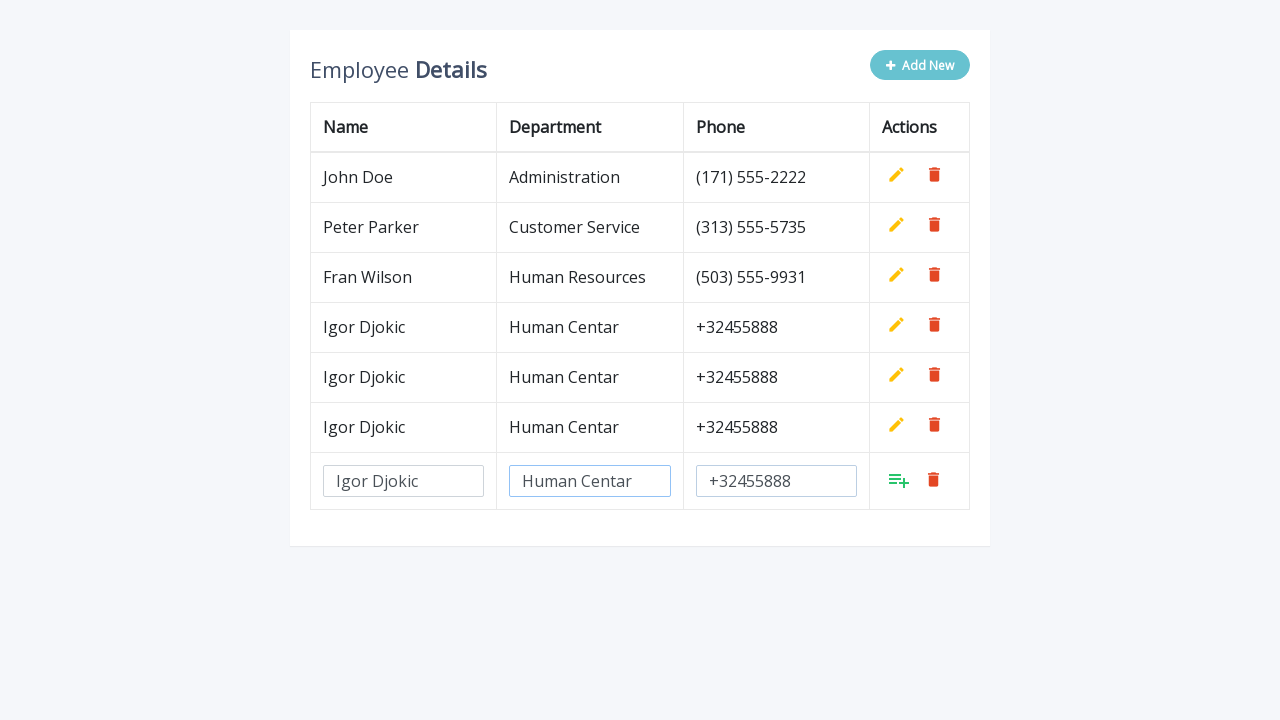

Clicked save/confirm button to save row 4 at (899, 480) on table tbody tr:last-child td:nth-child(4) a:first-child i
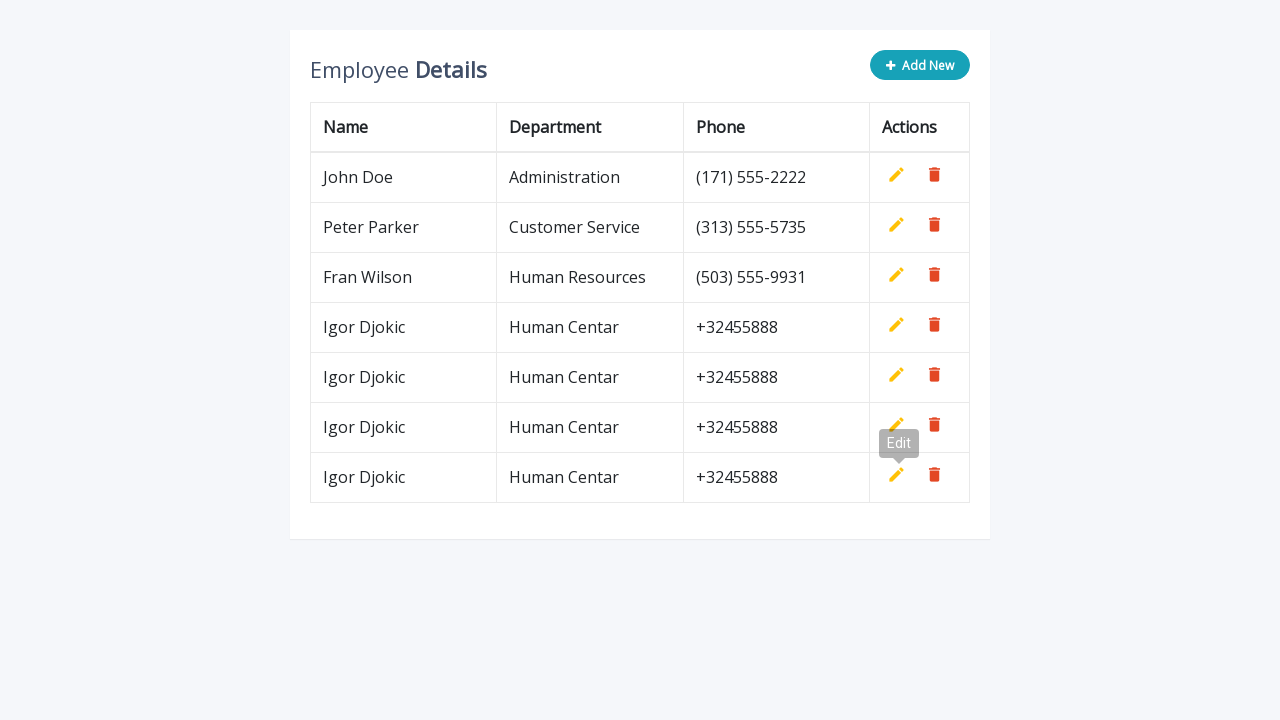

Clicked 'Add New' button for row 5 at (920, 65) on button.btn.btn-info.add-new
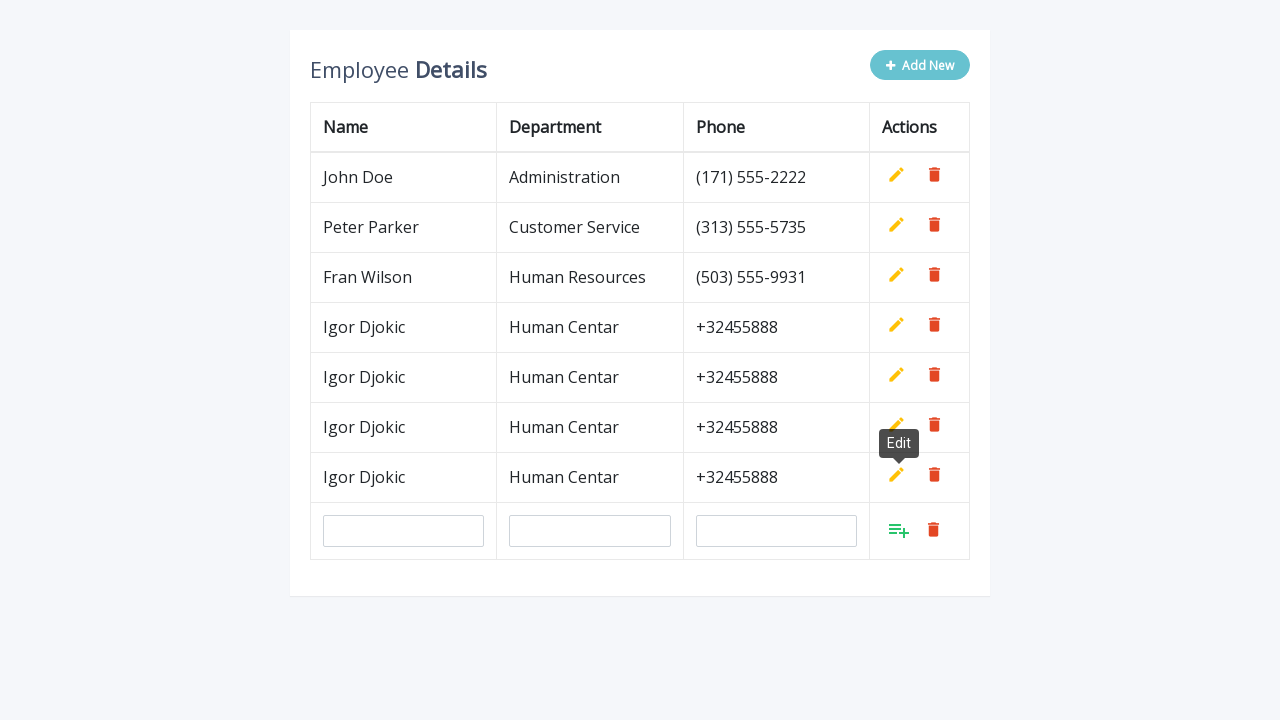

Filled in name field with 'Igor Djokic' for row 5 on input[name='name']
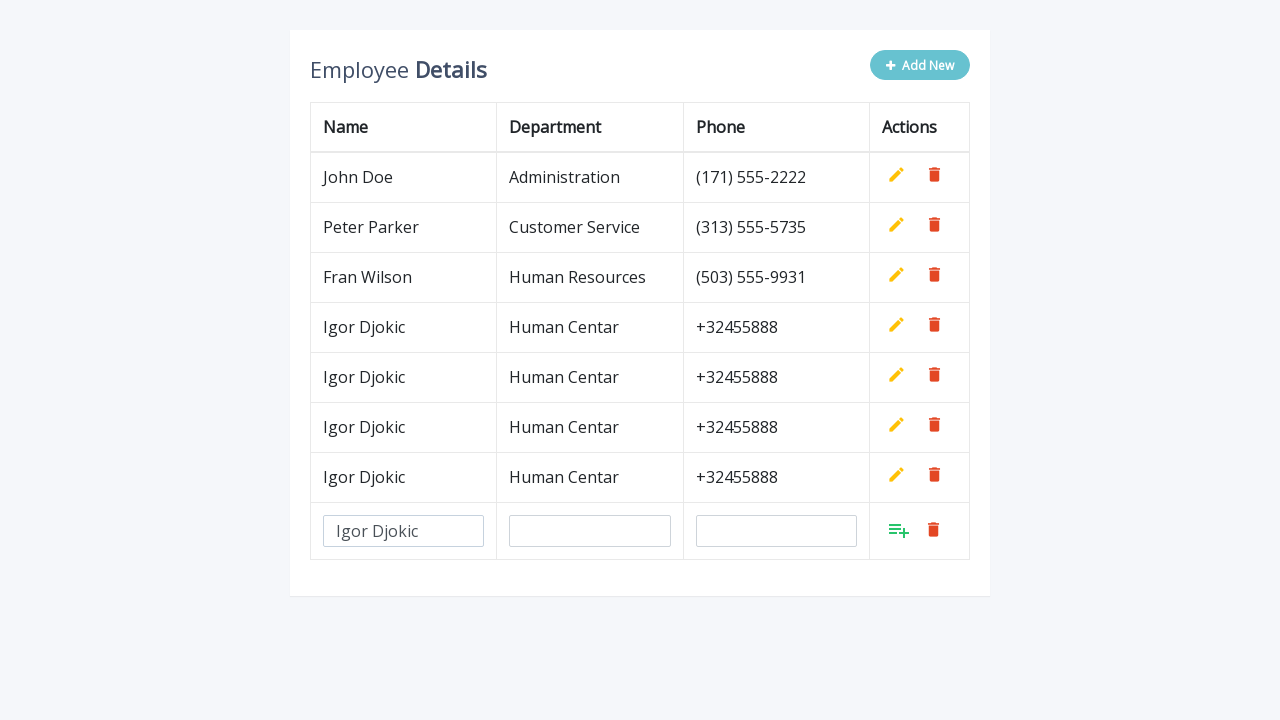

Filled in department field with 'Human Centar' for row 5 on input[name='department']
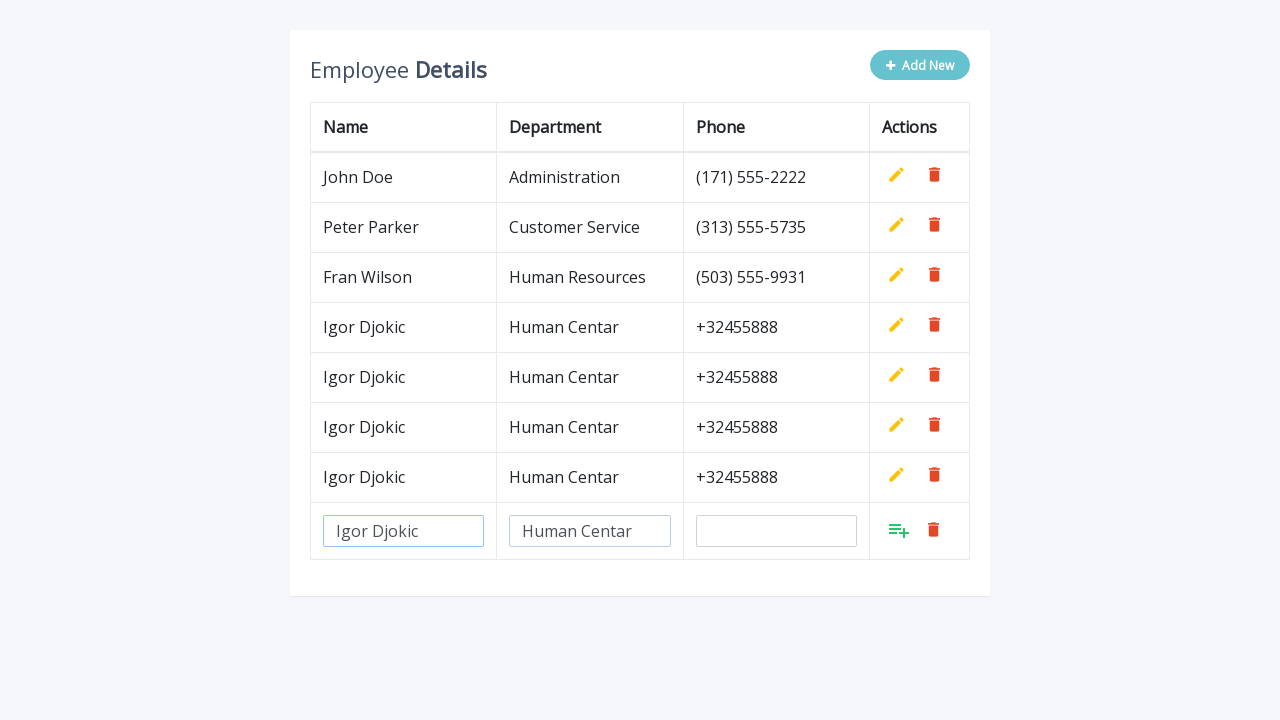

Filled in phone field with '+32455888' for row 5 on input[name='phone']
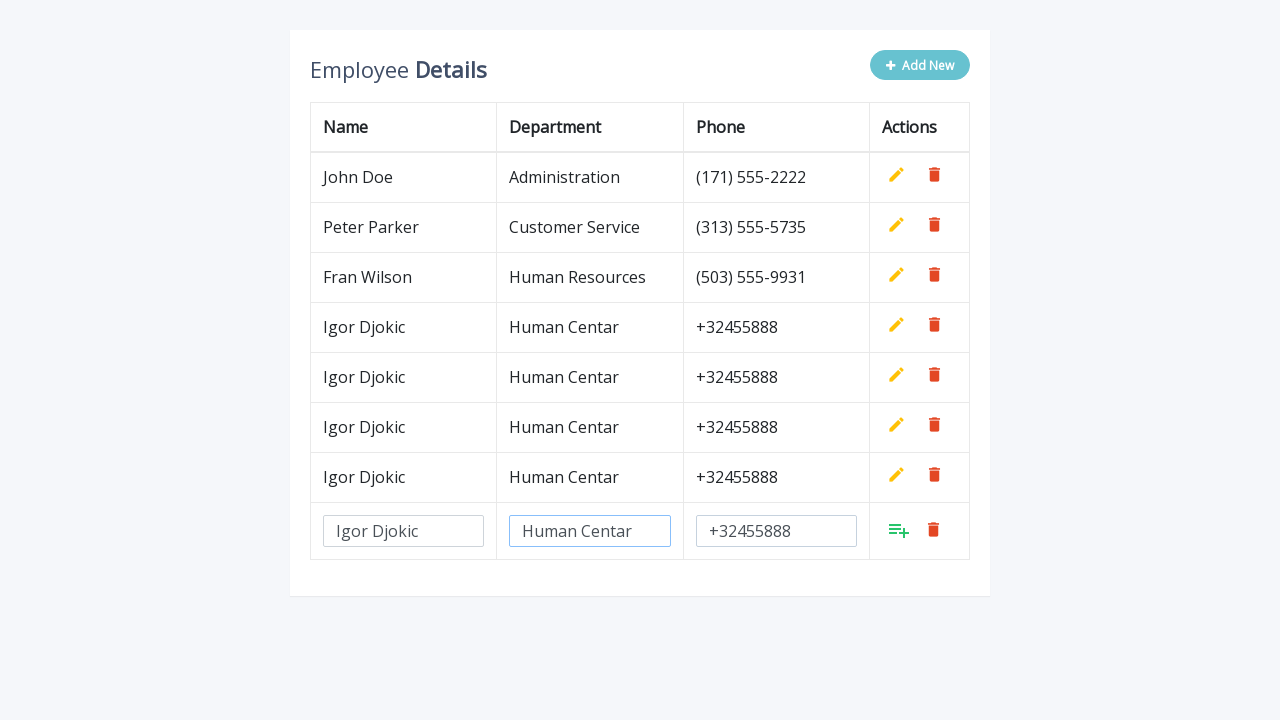

Clicked save/confirm button to save row 5 at (899, 530) on table tbody tr:last-child td:nth-child(4) a:first-child i
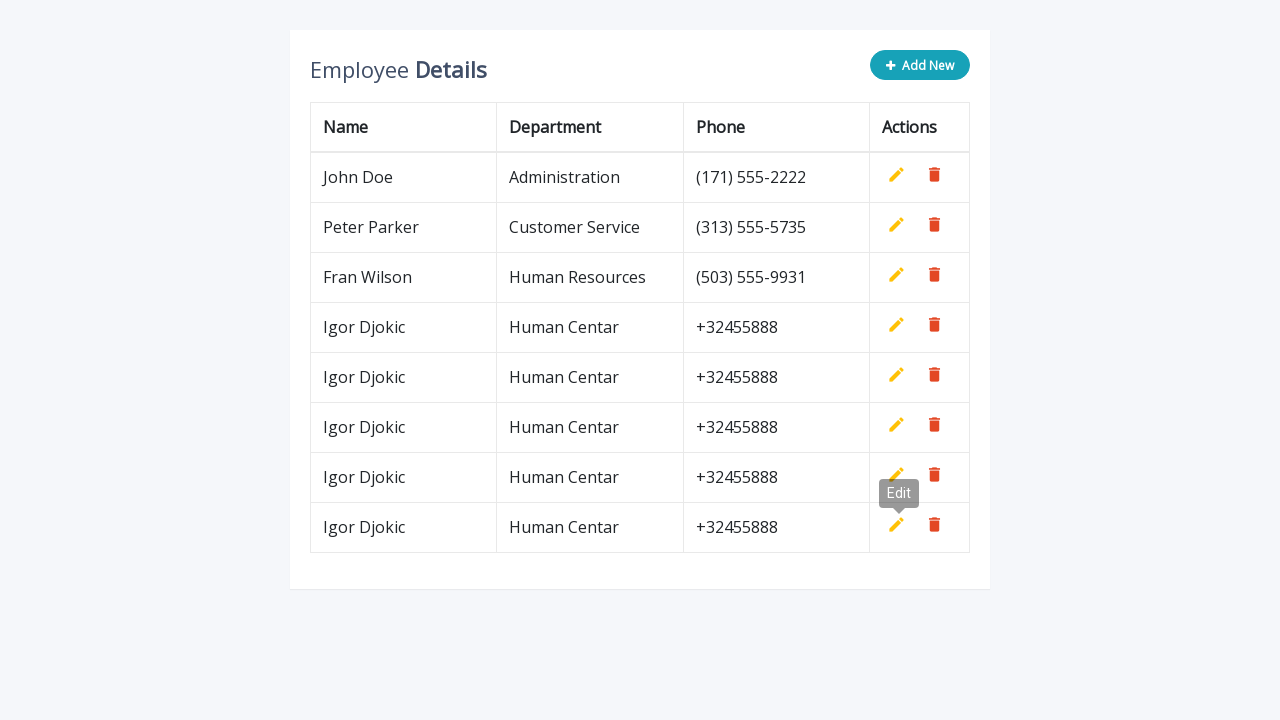

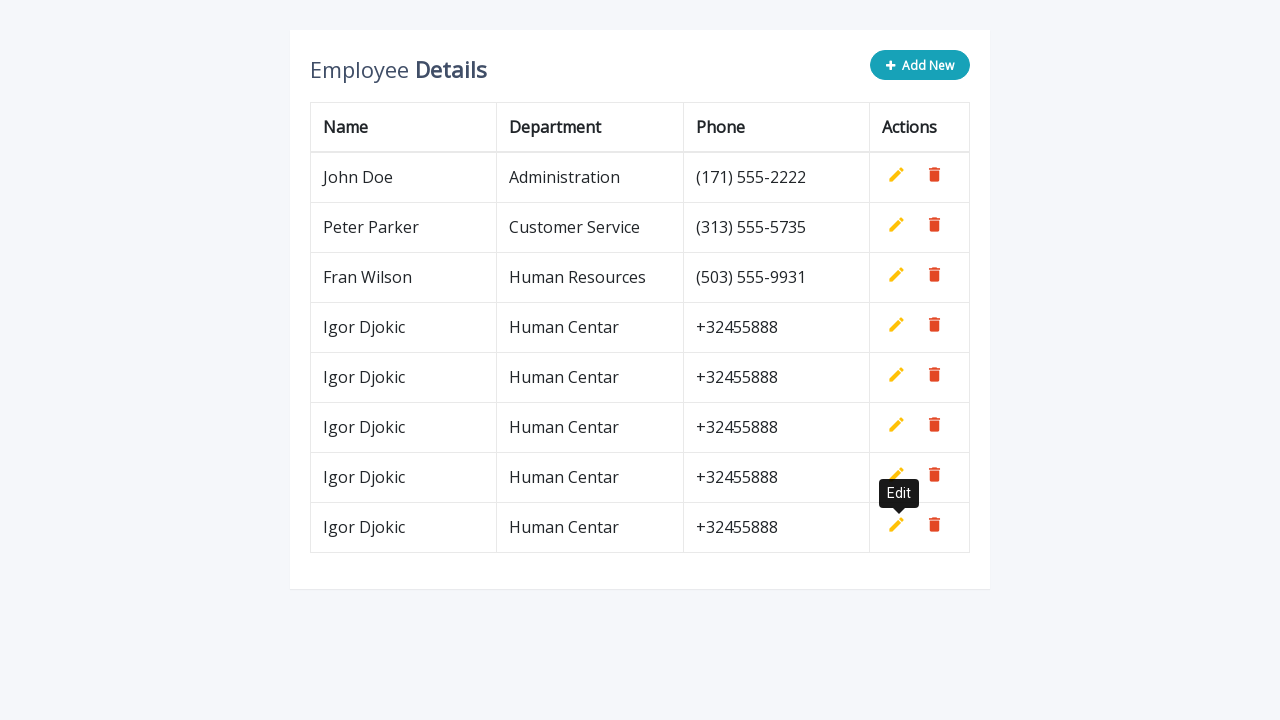